Navigates to the OrangeHRM demo site and verifies the page title equals "OrangeHRM" and the URL matches the expected value.

Starting URL: https://opensource-demo.orangehrmlive.com/

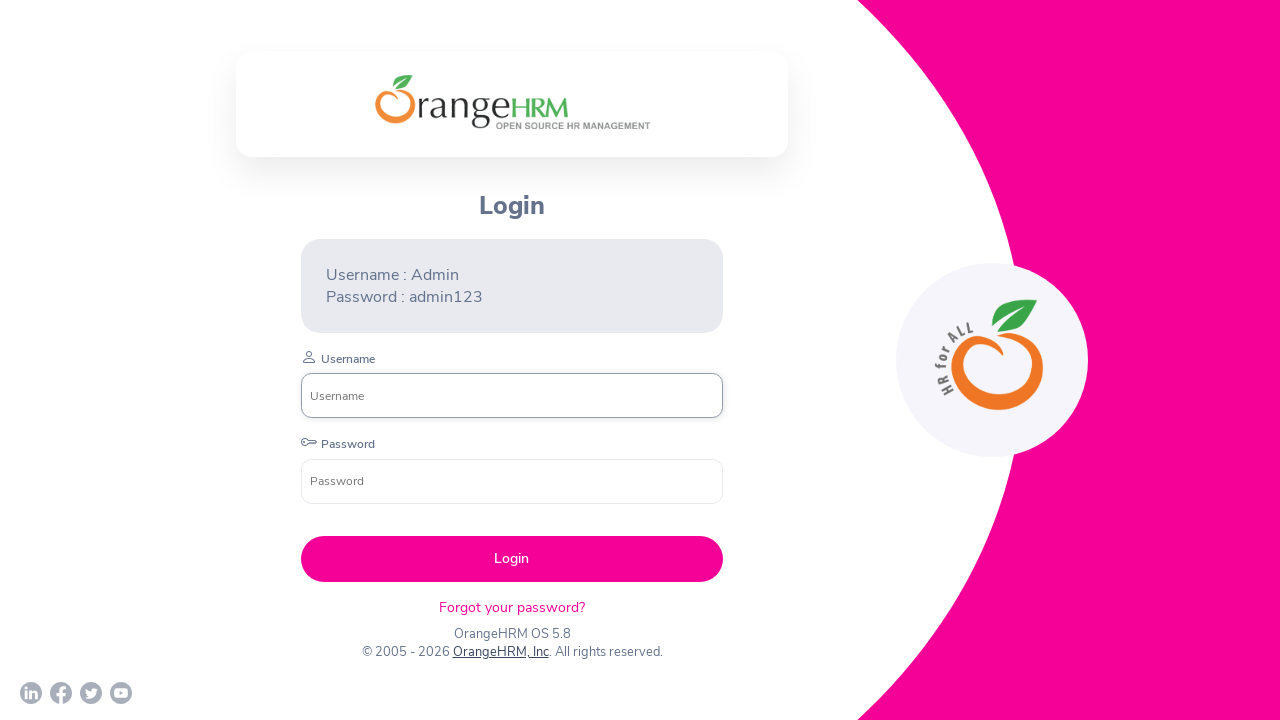

Waited for page to load with domcontentloaded state
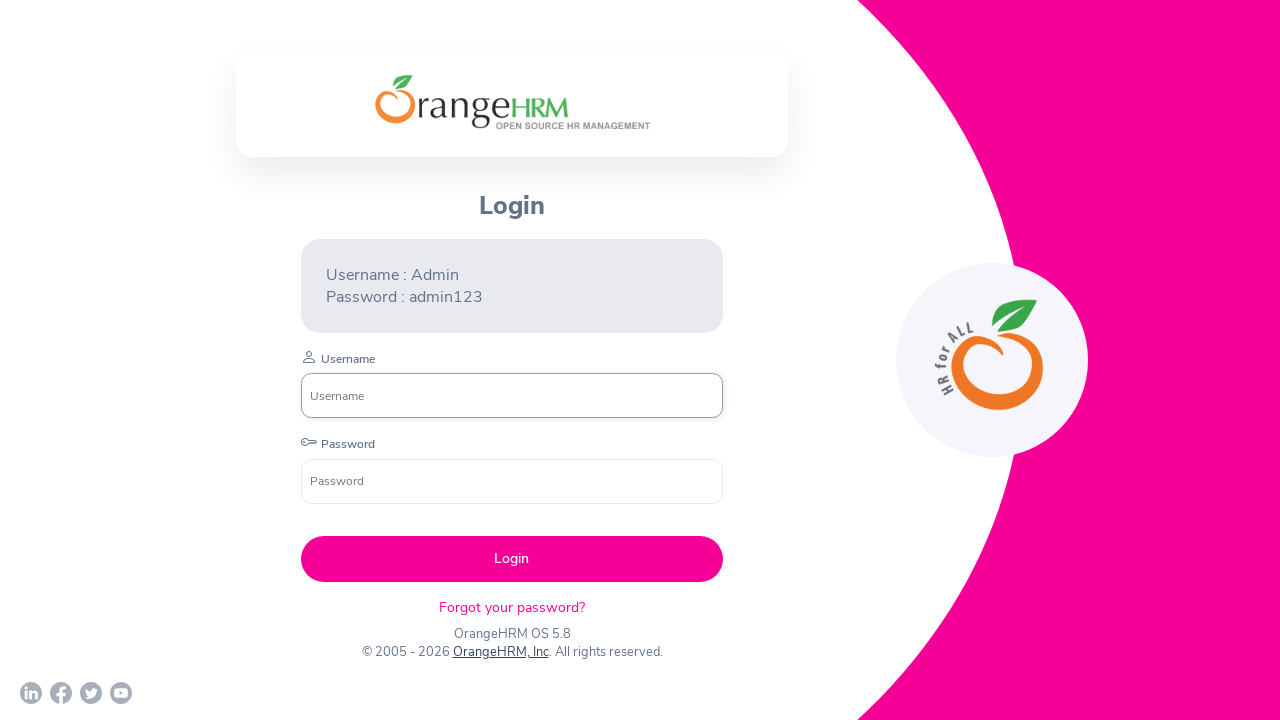

Retrieved page title
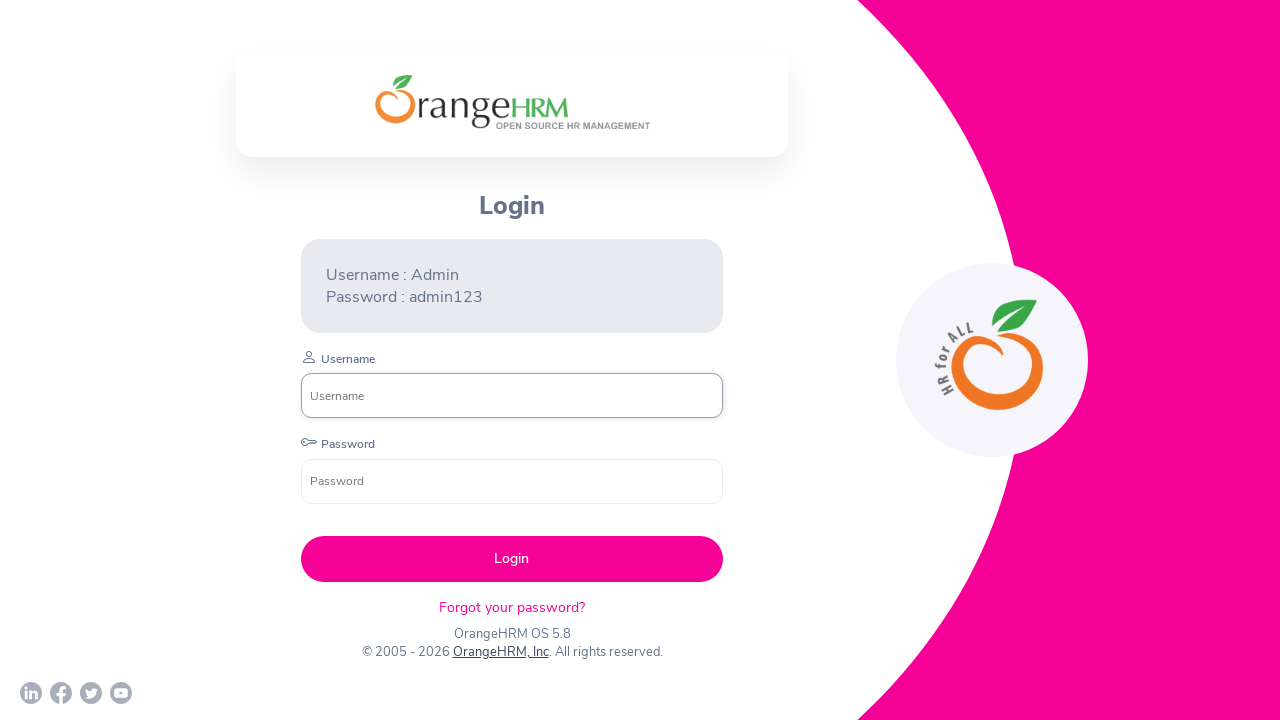

Page title verified successfully - equals 'OrangeHRM'
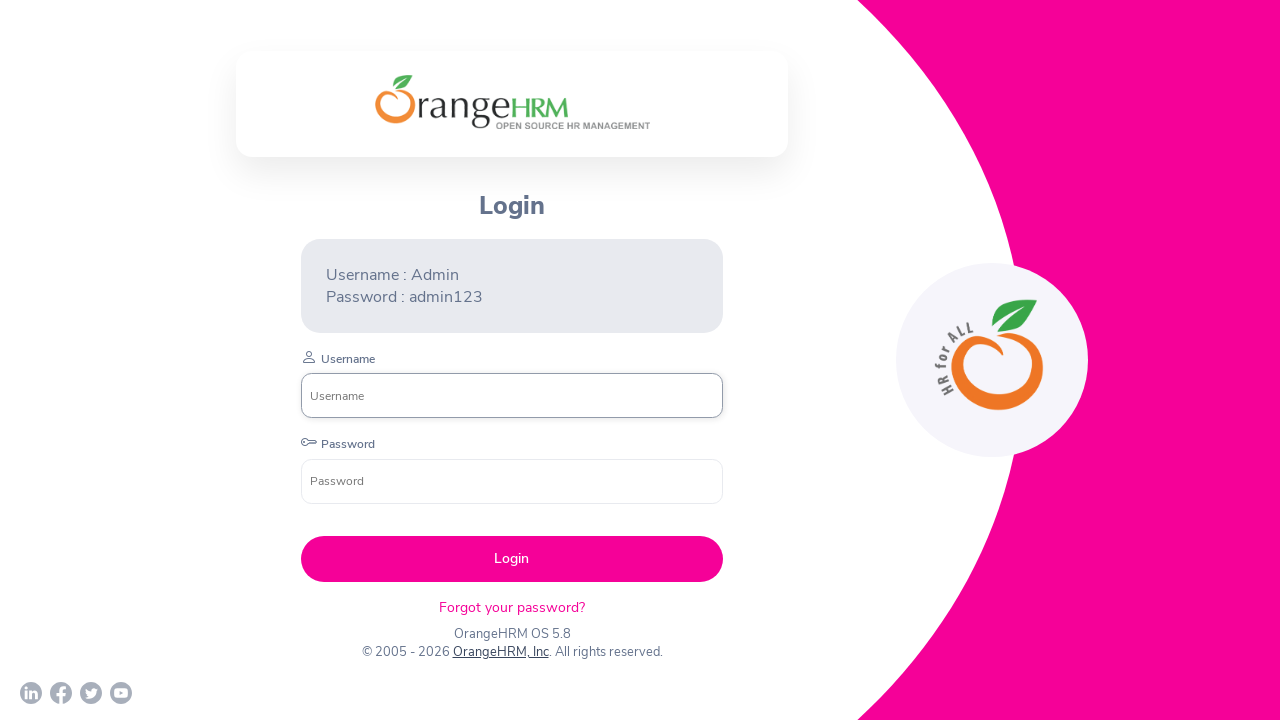

Retrieved current page URL
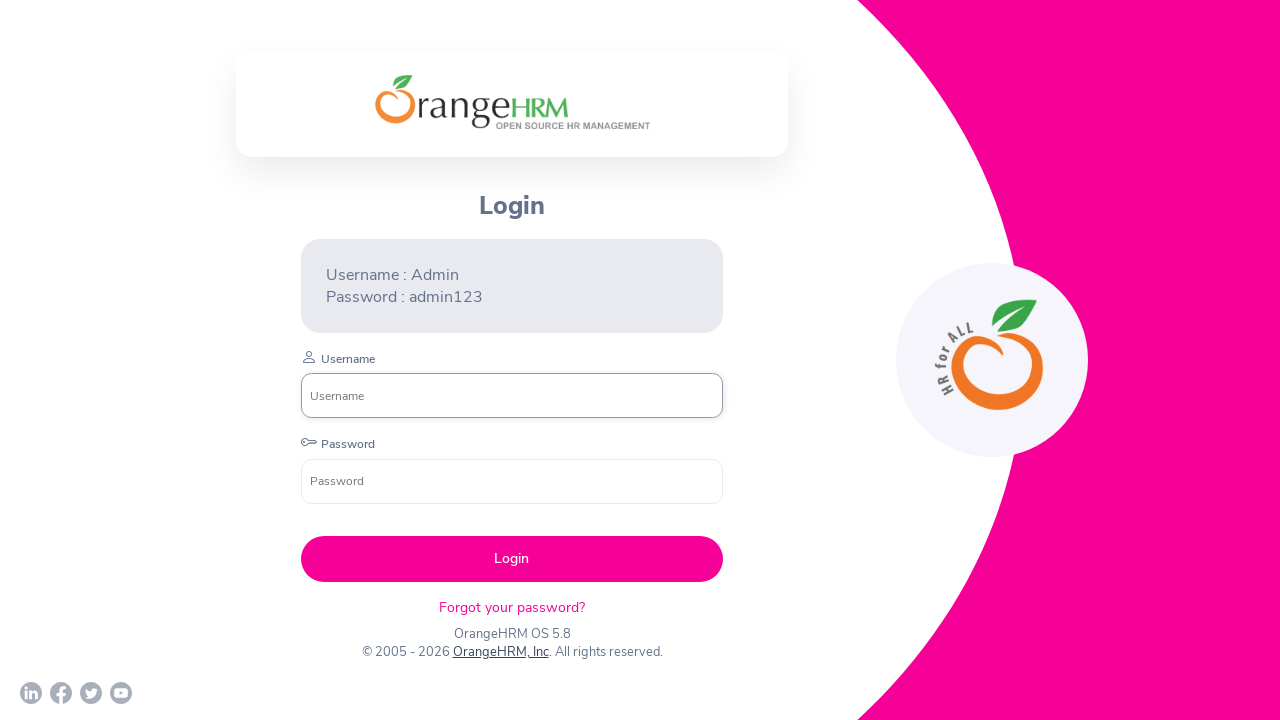

Page URL verification failed - expected 'https://opensource-demo.orangehrmlive.com/', got 'https://opensource-demo.orangehrmlive.com/web/index.php/auth/login'
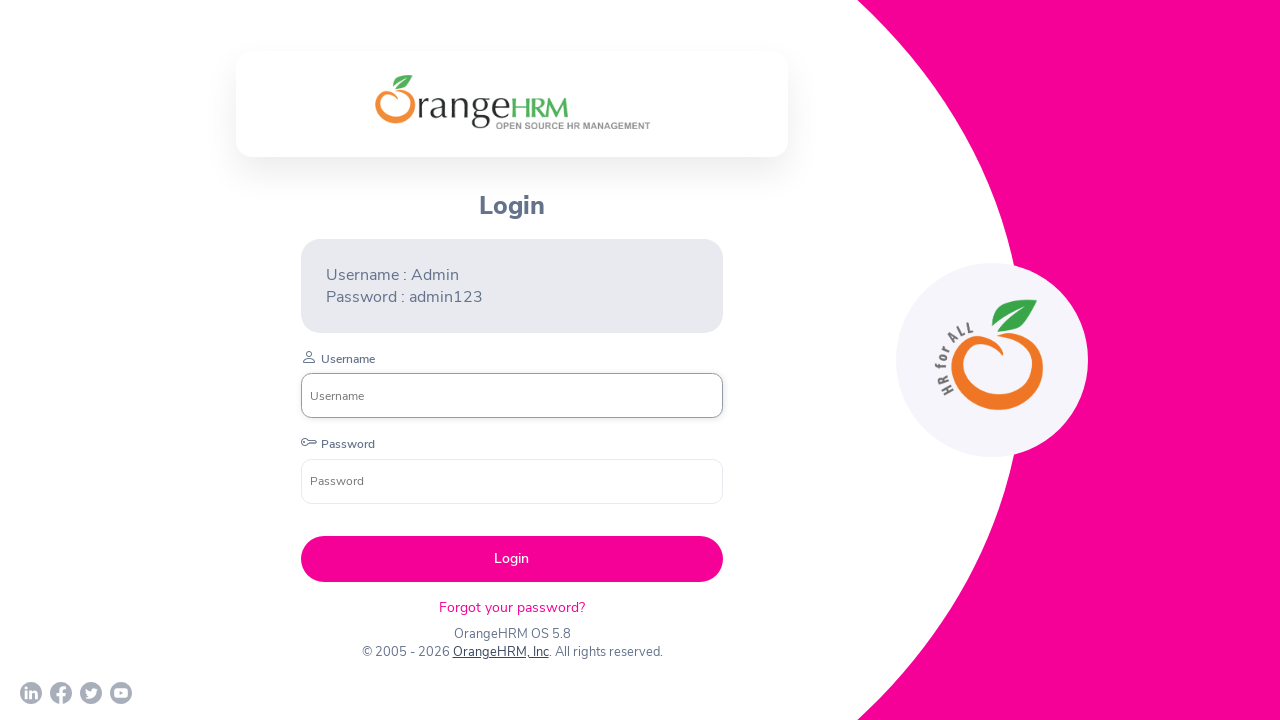

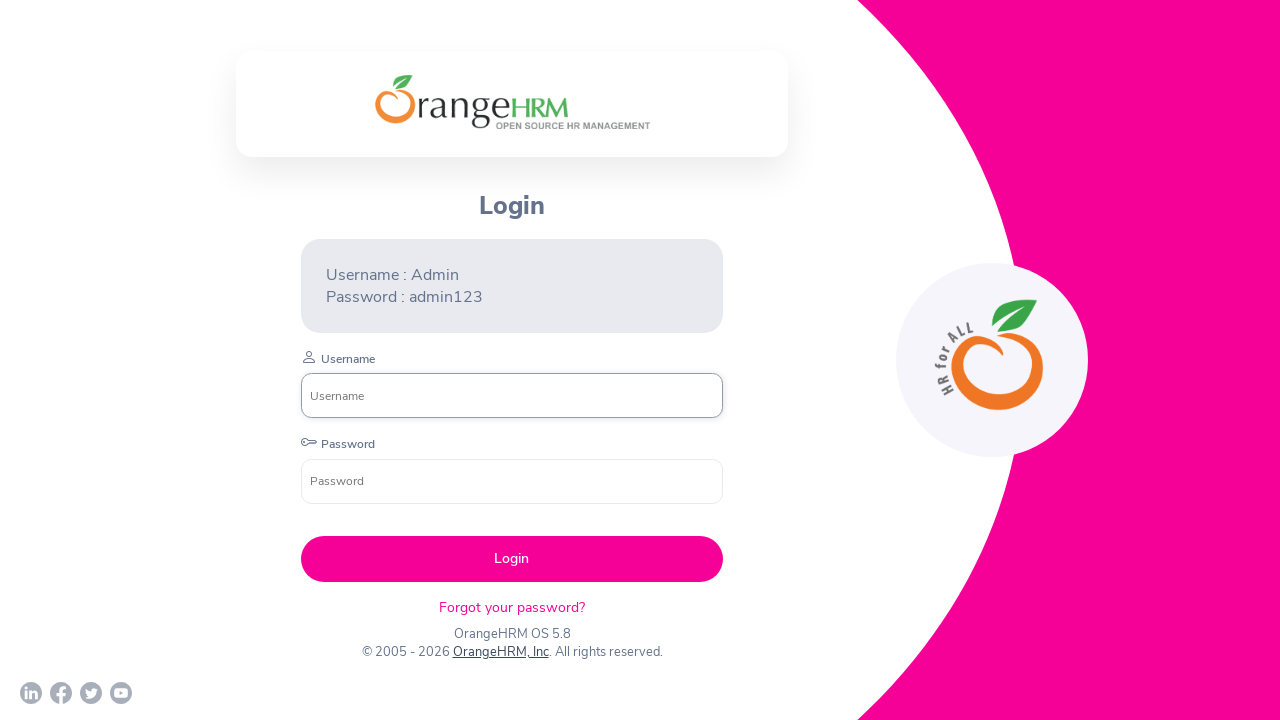